Tests opting out of A/B tests by forging an Optimizely opt-out cookie on the homepage before navigating to the A/B test page.

Starting URL: http://the-internet.herokuapp.com

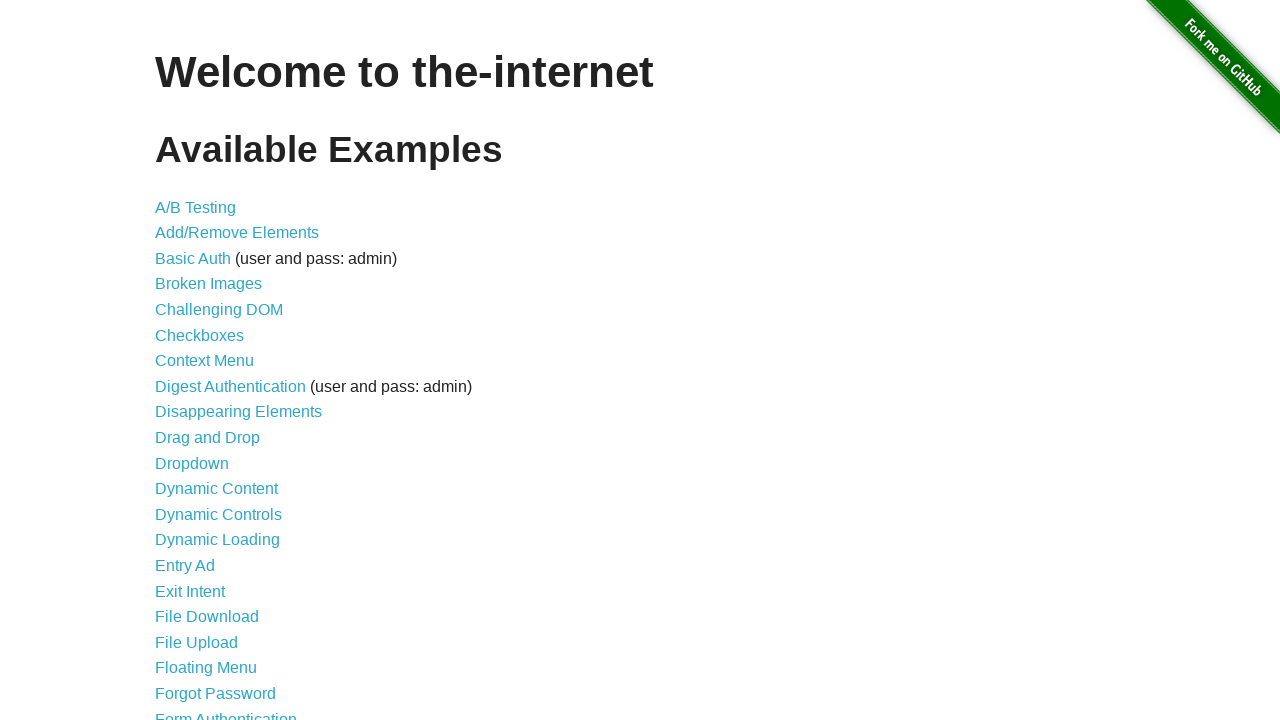

Added Optimizely opt-out cookie to context
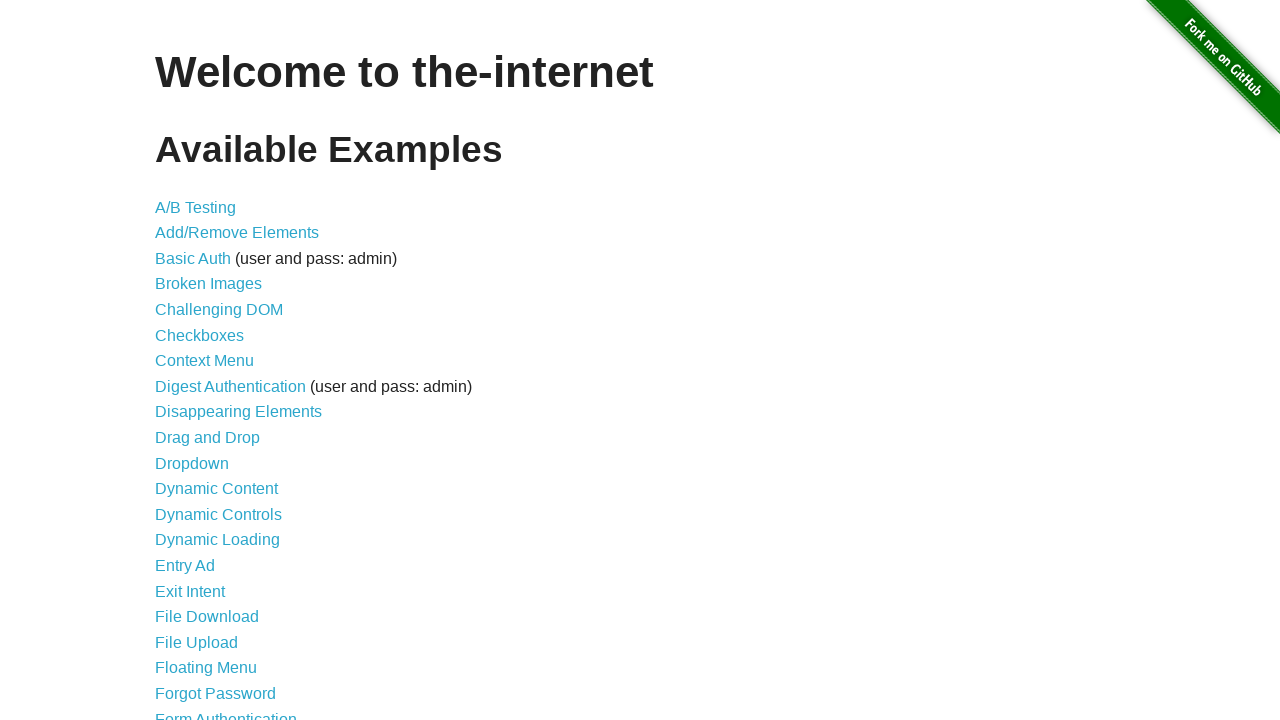

Navigated to A/B test page at http://the-internet.herokuapp.com/abtest
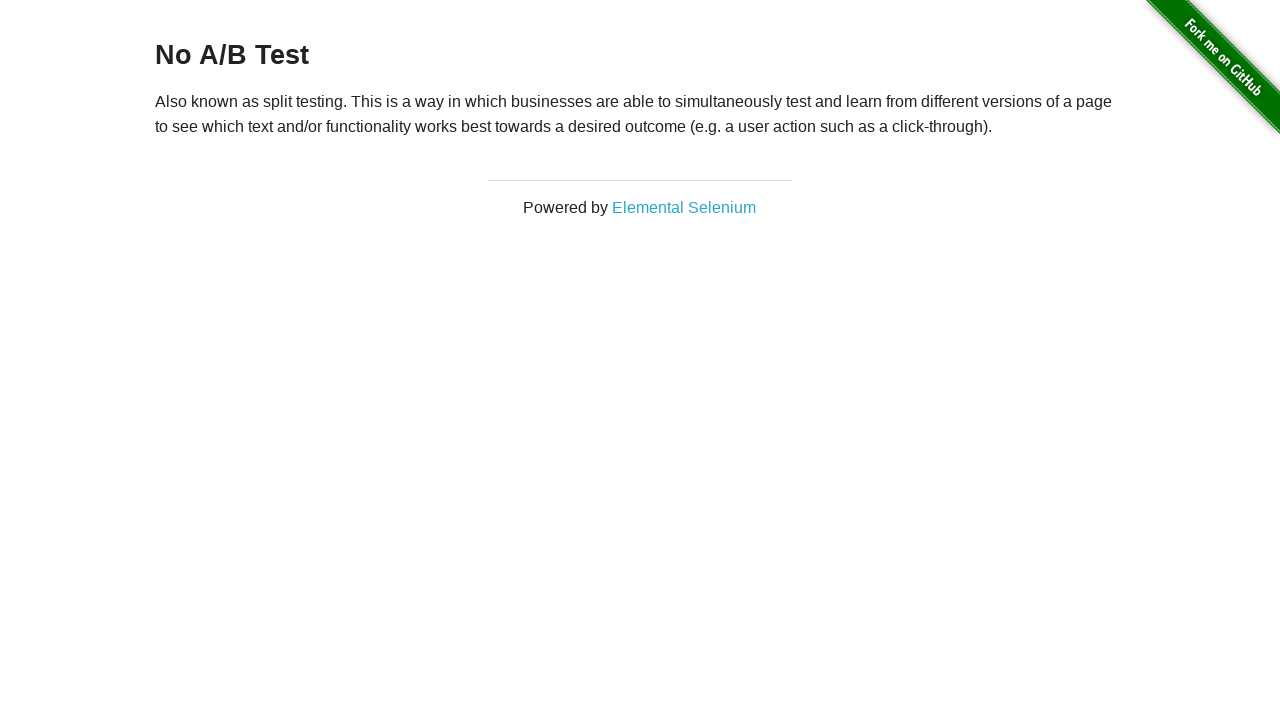

Retrieved heading text from page
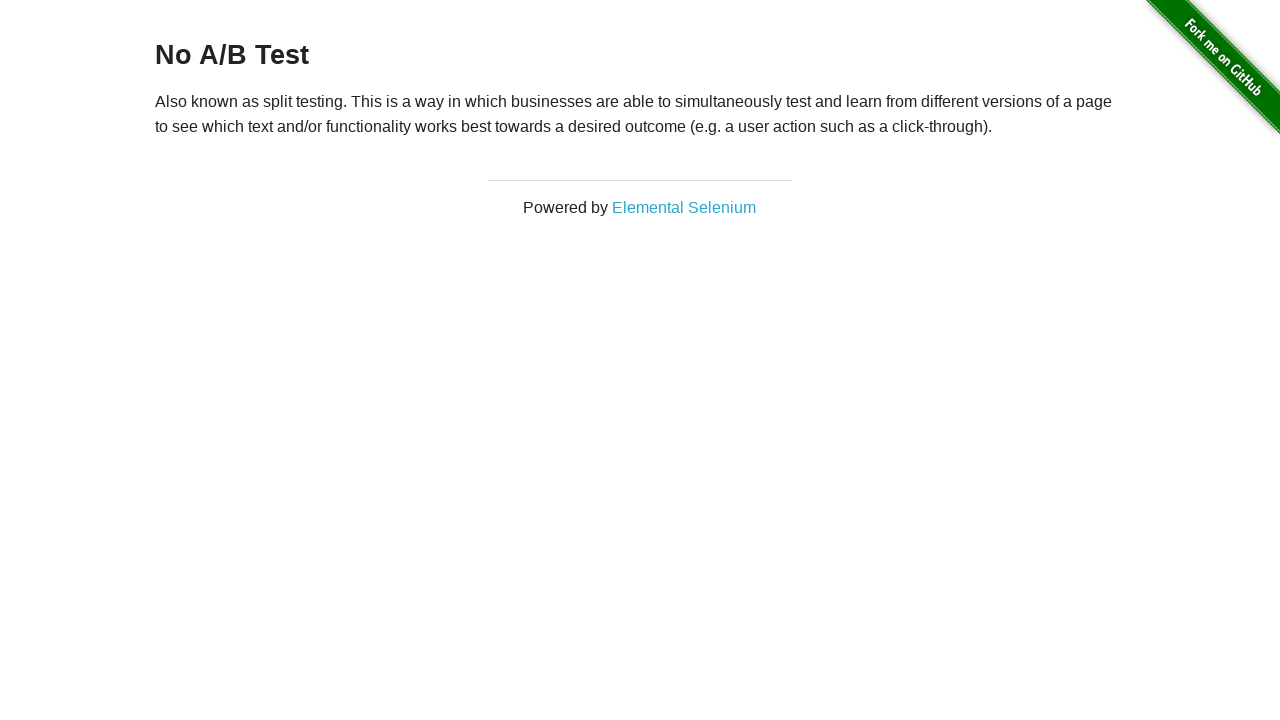

Verified heading text is 'No A/B Test', confirming opt-out cookie is working
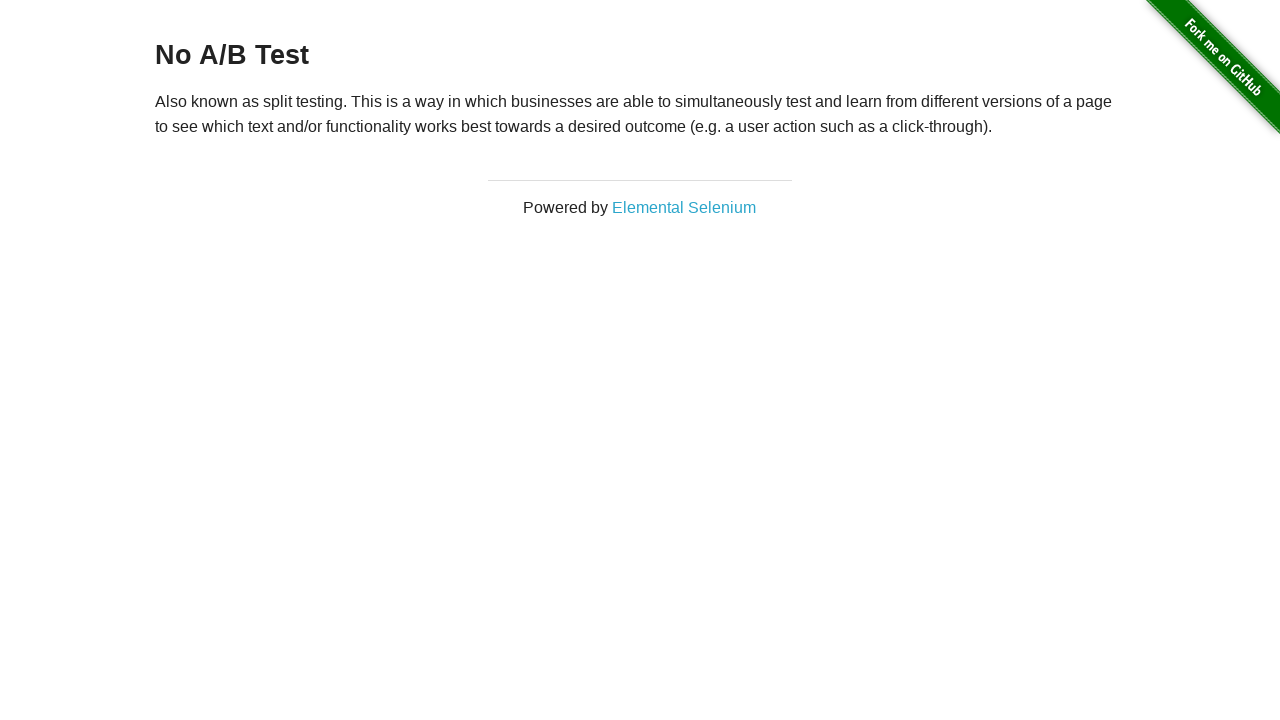

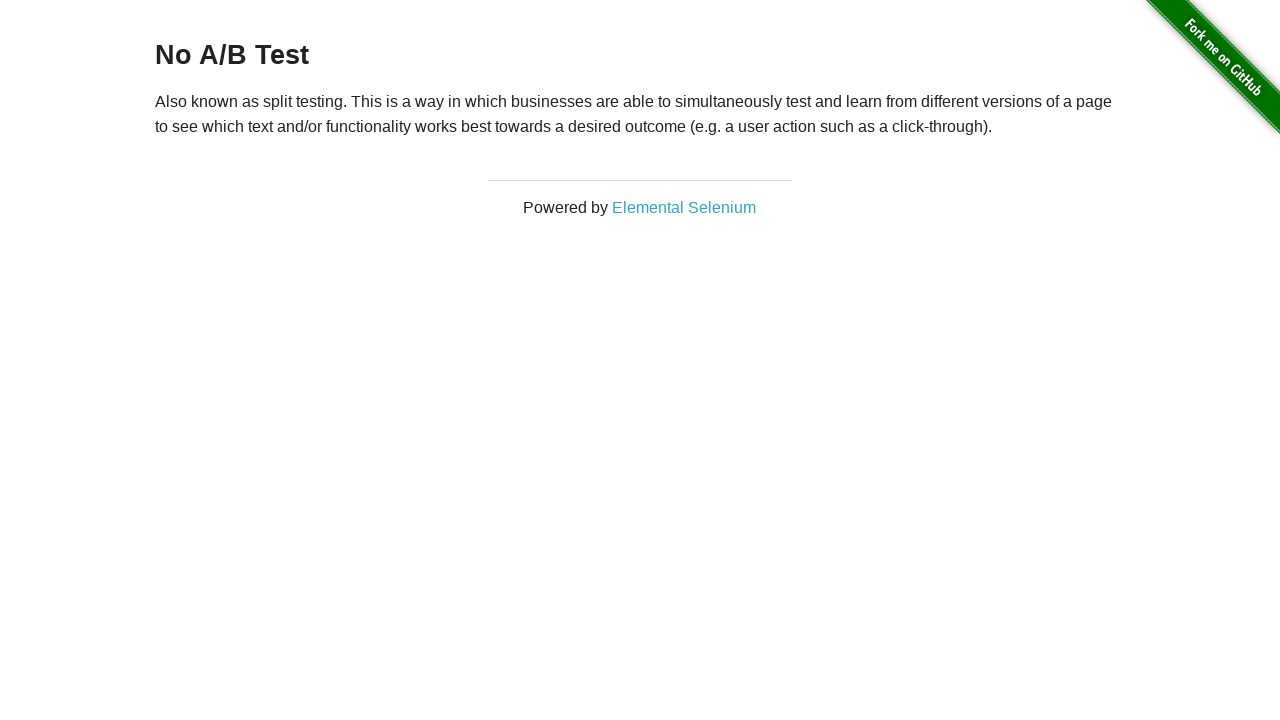